Tests a date picker calendar widget by selecting a specific date (June 15, 2027) through clicking year, month, and day, then verifies the selected date values

Starting URL: https://rahulshettyacademy.com/seleniumPractise/#/offers

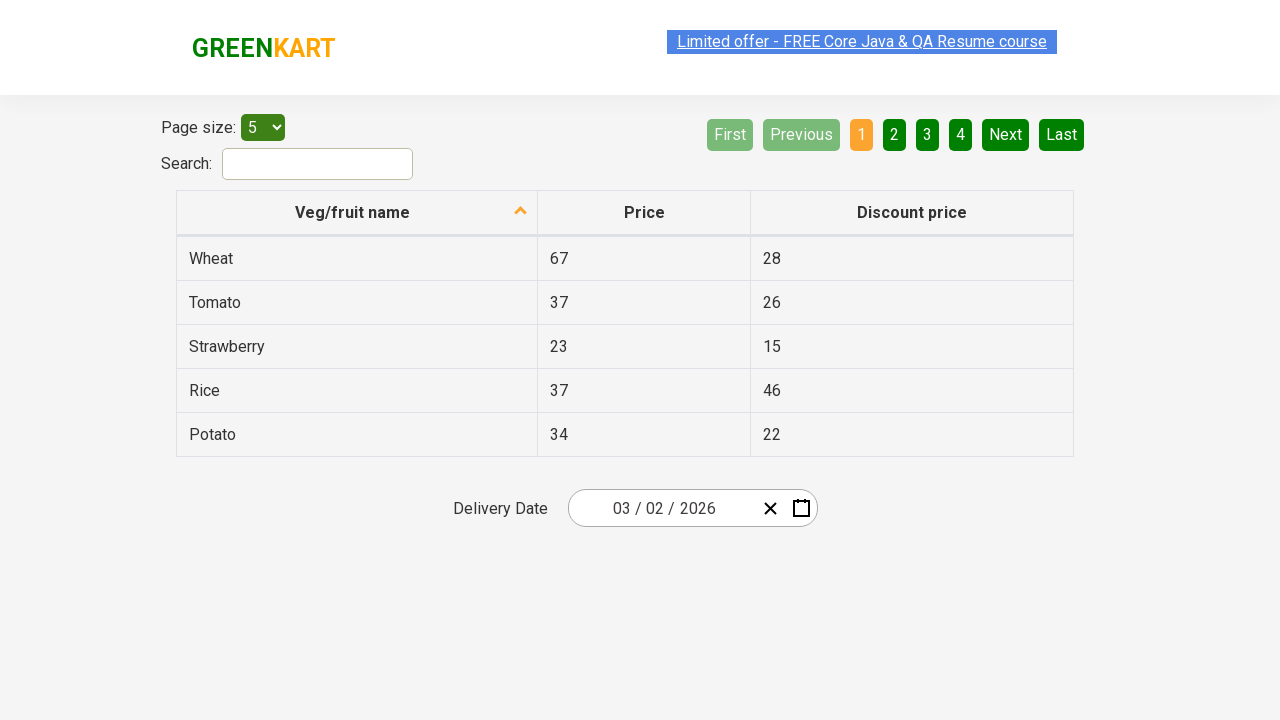

Clicked date picker input group to open calendar widget at (662, 508) on xpath=//div[@class='react-date-picker__inputGroup']
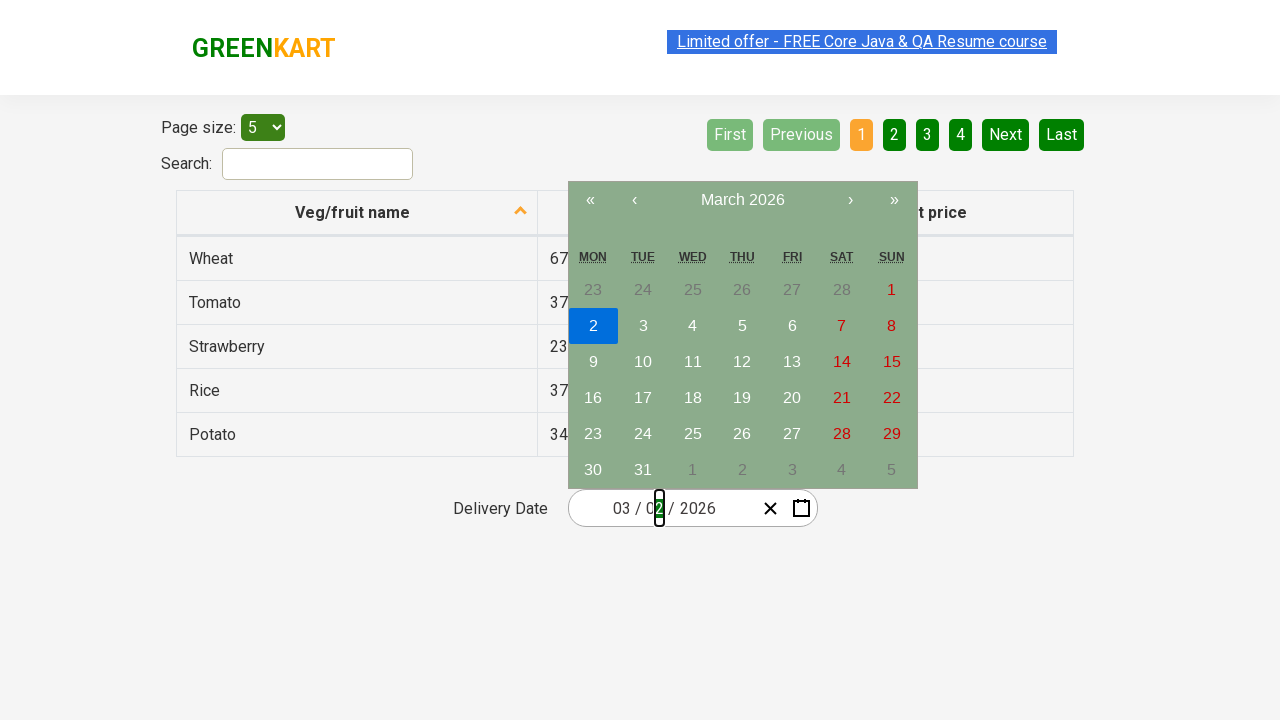

Clicked navigation label to navigate to month view at (742, 200) on xpath=//span[@class='react-calendar__navigation__label__labelText react-calendar
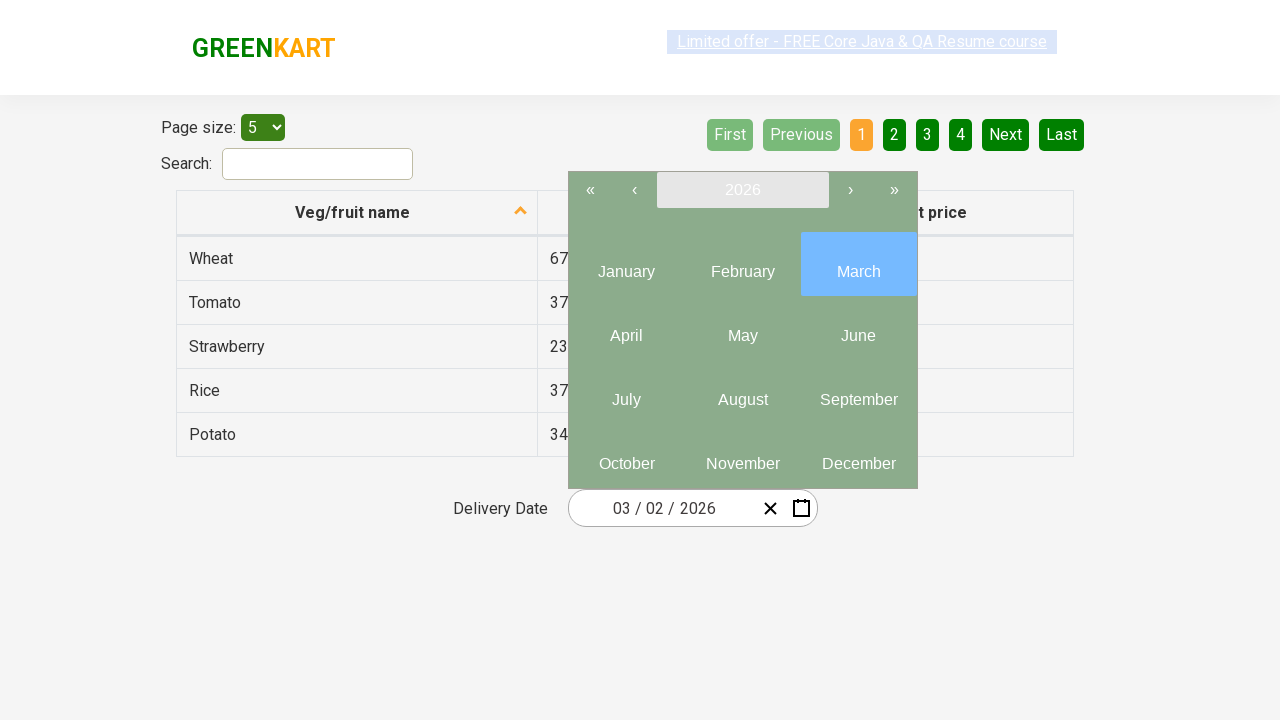

Clicked navigation label again to navigate to year view at (742, 190) on xpath=//span[@class='react-calendar__navigation__label__labelText react-calendar
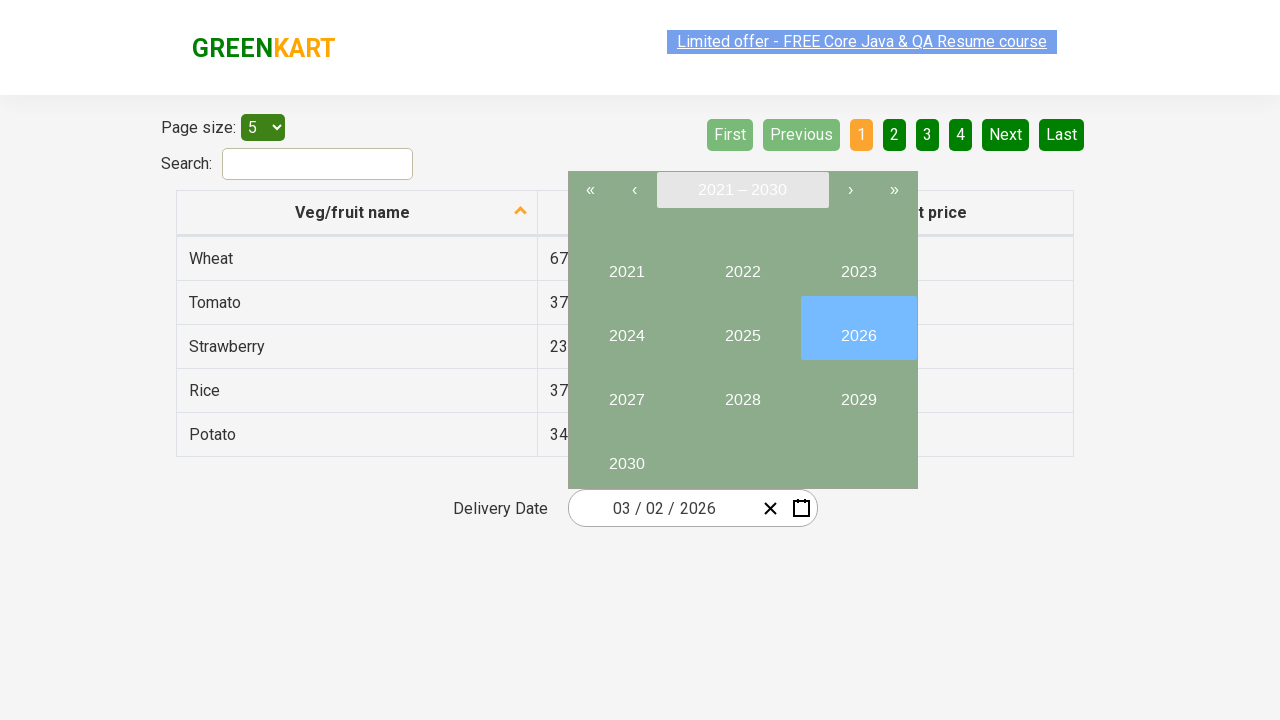

Selected year 2027 at (626, 392) on //button[text()='2027']
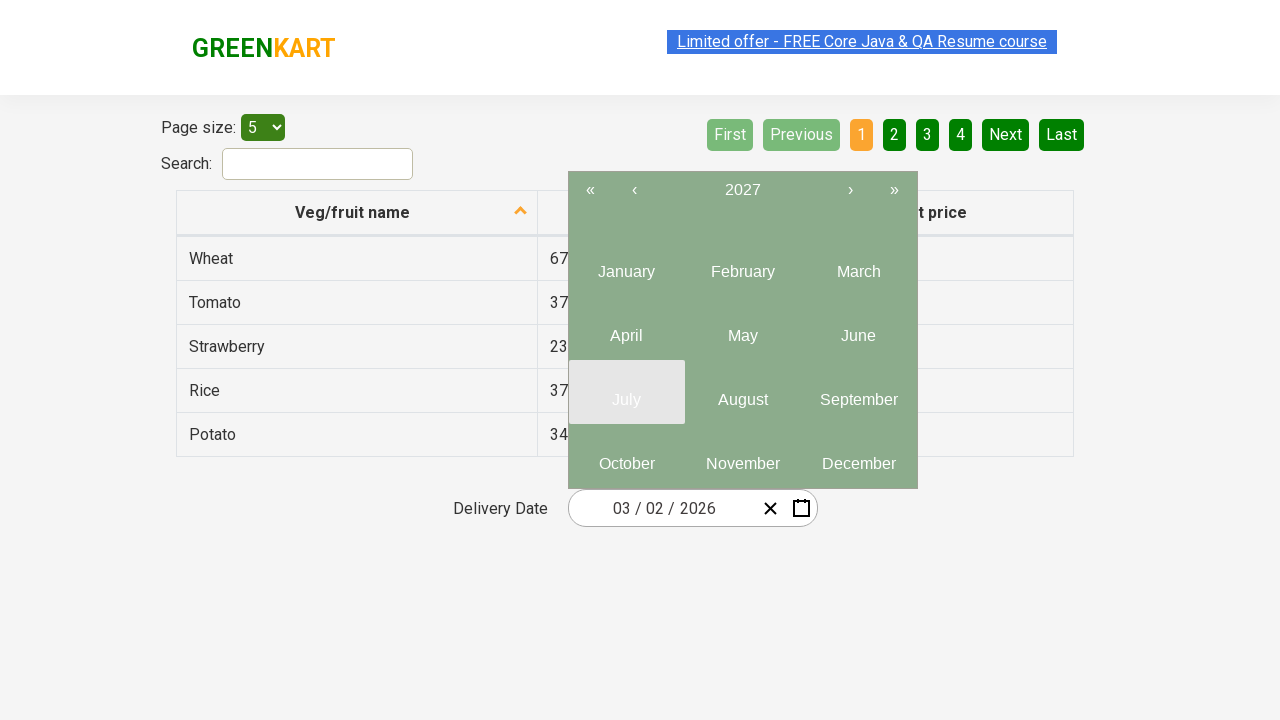

Selected month 6 (June) from calendar tiles at (858, 328) on .react-calendar__tile >> nth=5
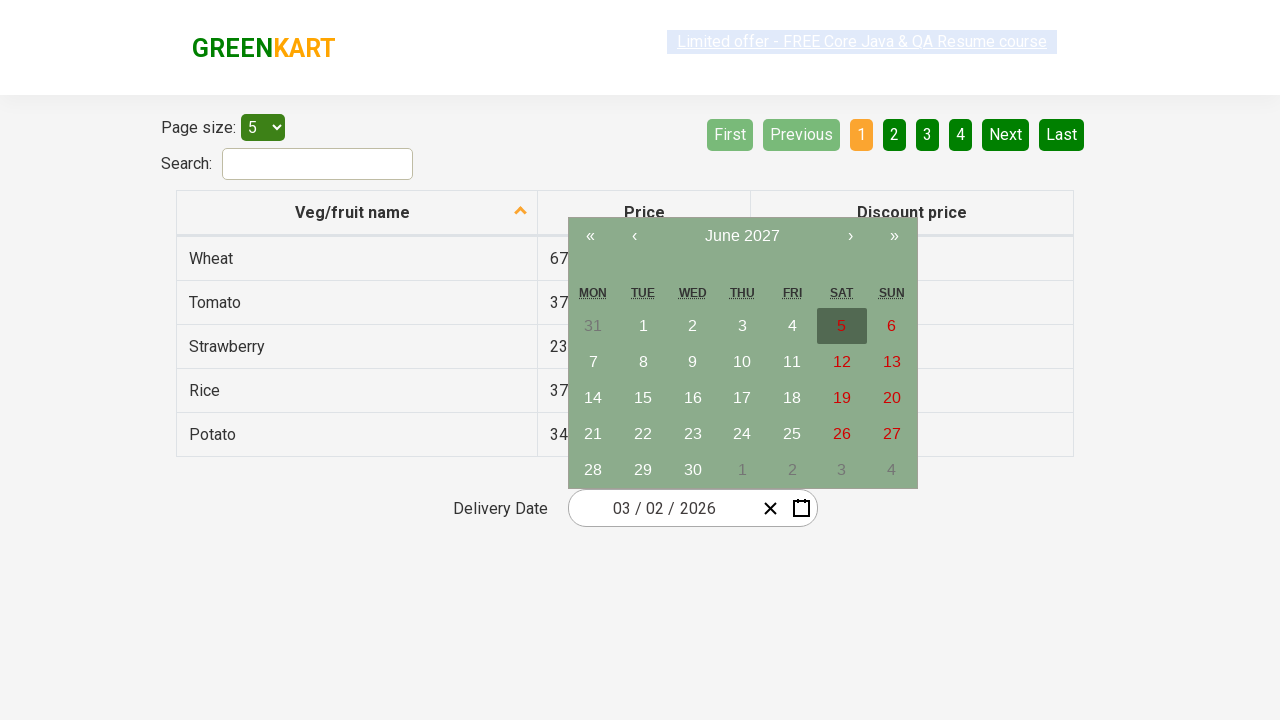

Selected date 15 from calendar at (643, 398) on //abbr[text()='15']
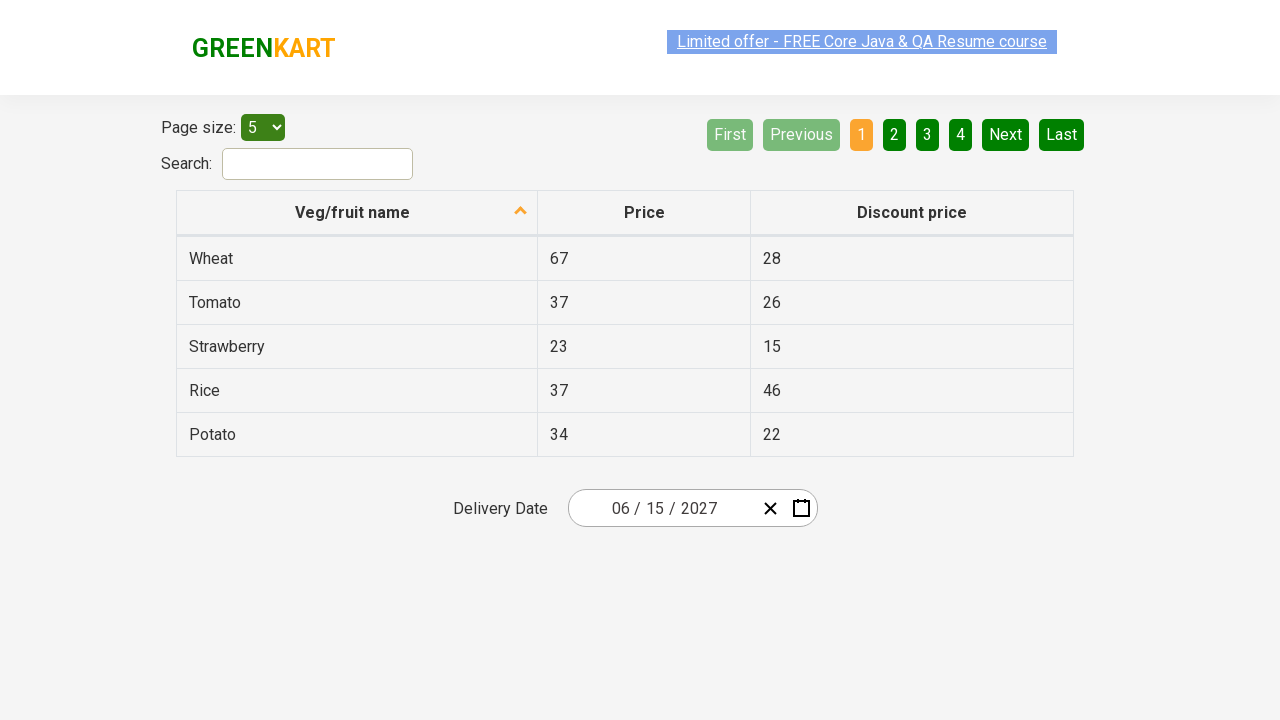

Verified that date inputs have been updated after date selection
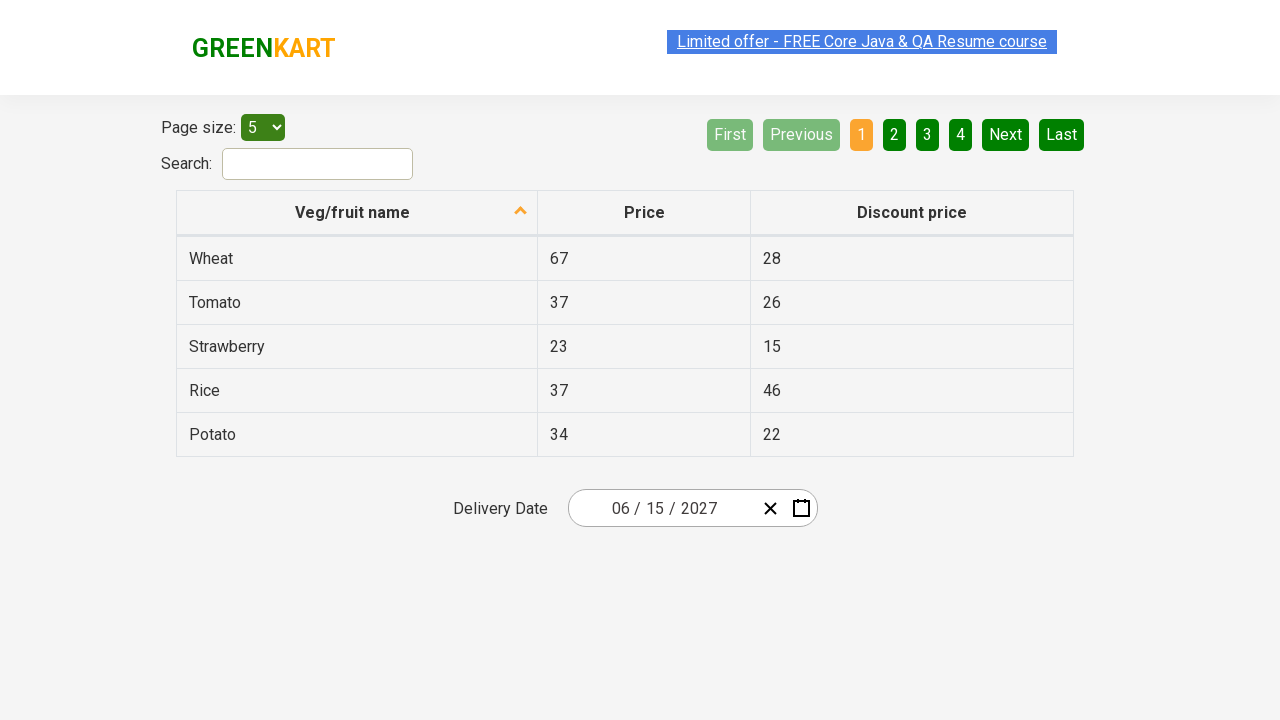

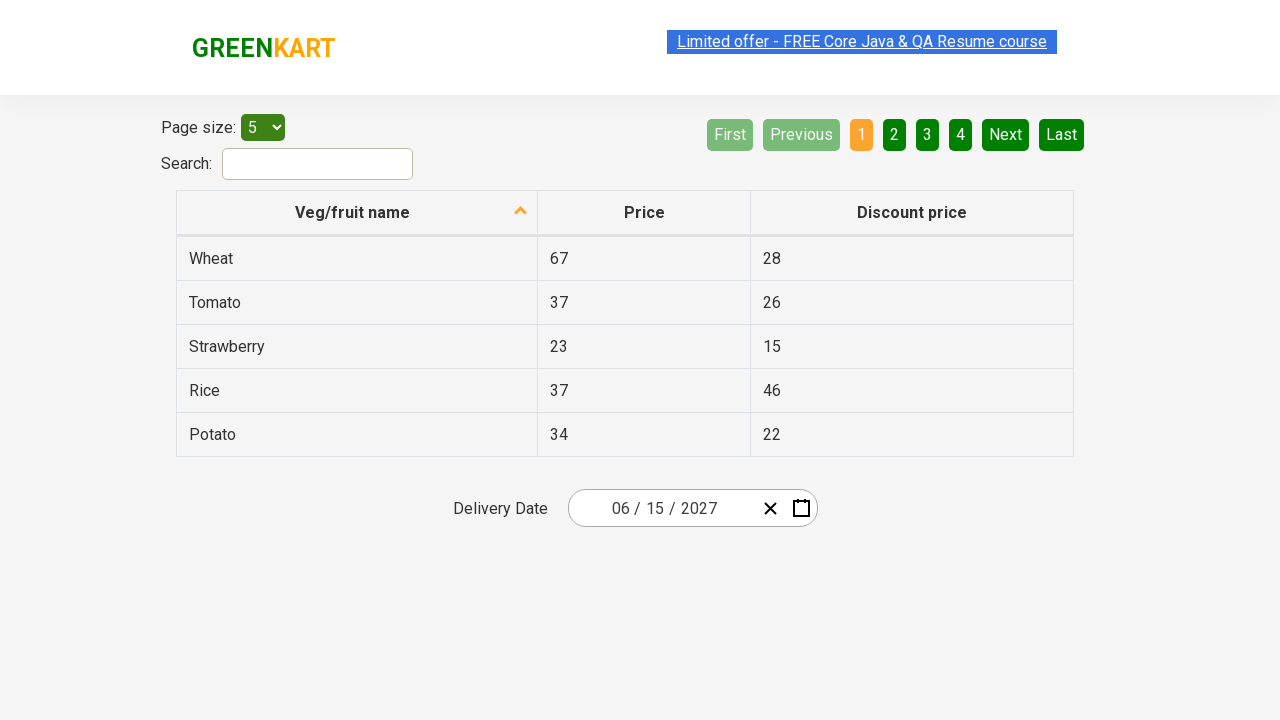